Tests filtering functionality by creating todos, marking one complete, and clicking filter links to show Active, Completed, and All items with back button navigation

Starting URL: https://demo.playwright.dev/todomvc

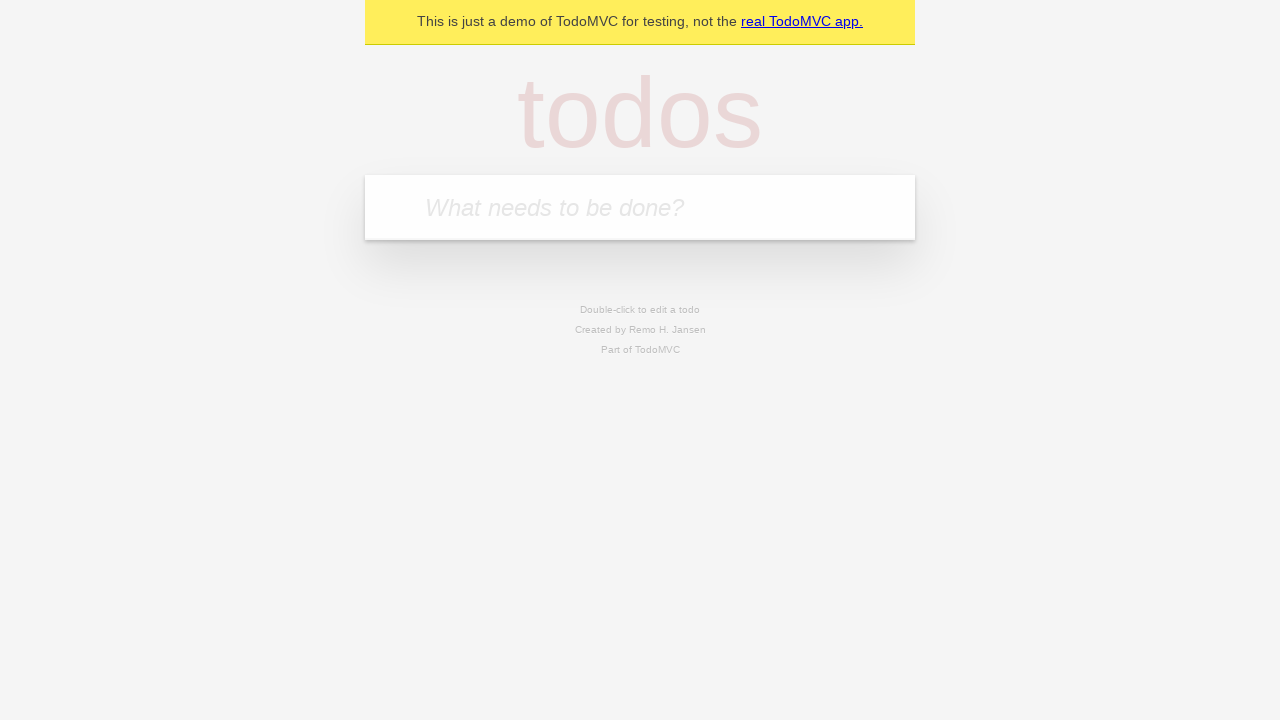

Filled new todo input with 'buy some cheese' on .new-todo
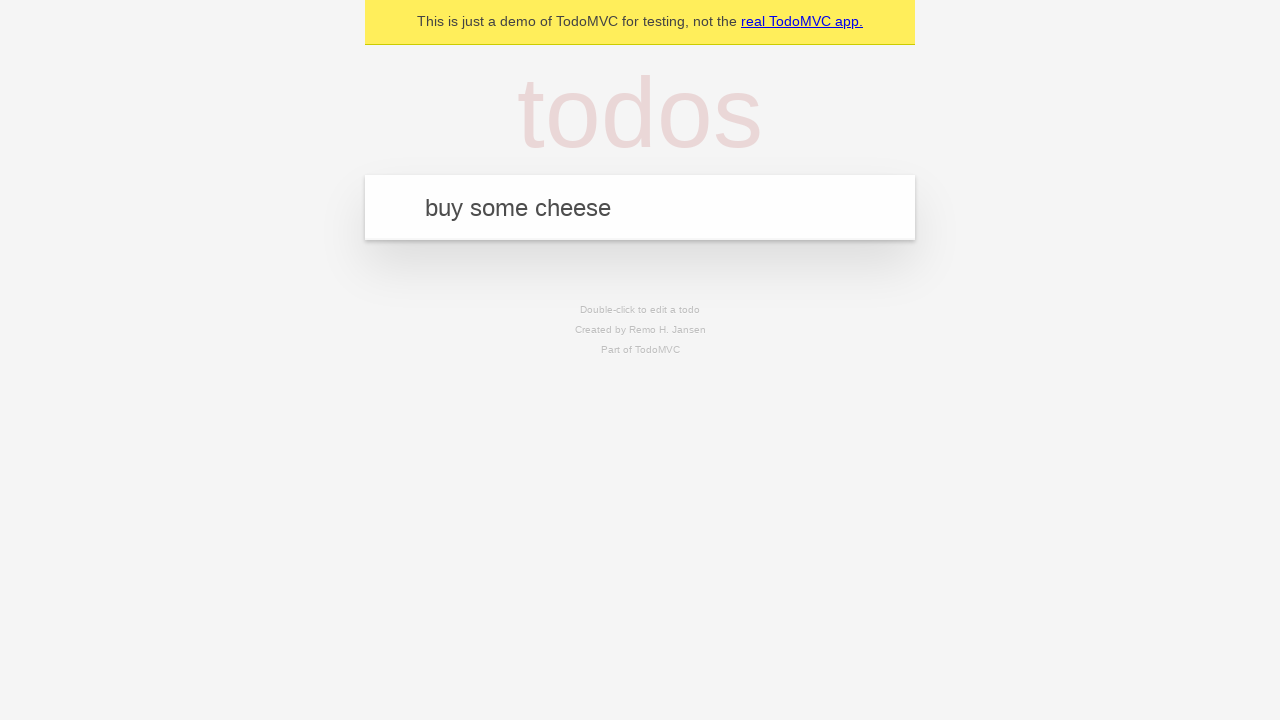

Pressed Enter to create first todo on .new-todo
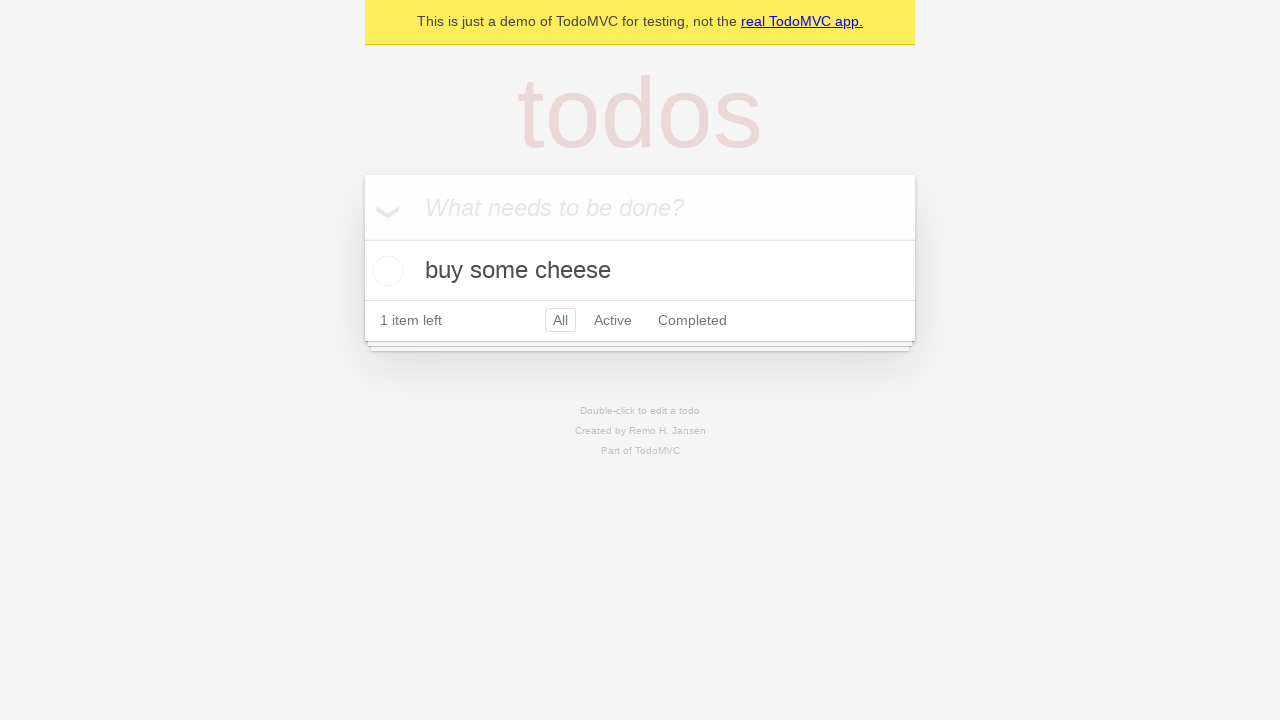

Filled new todo input with 'feed the cat' on .new-todo
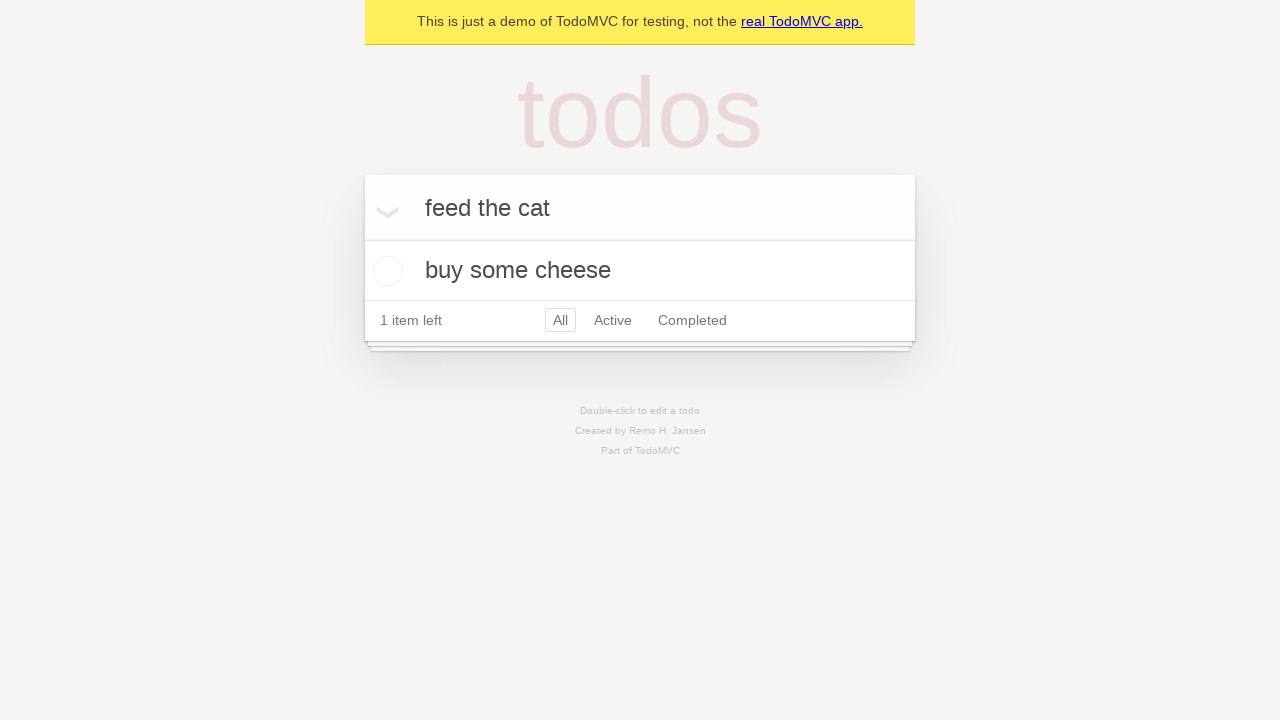

Pressed Enter to create second todo on .new-todo
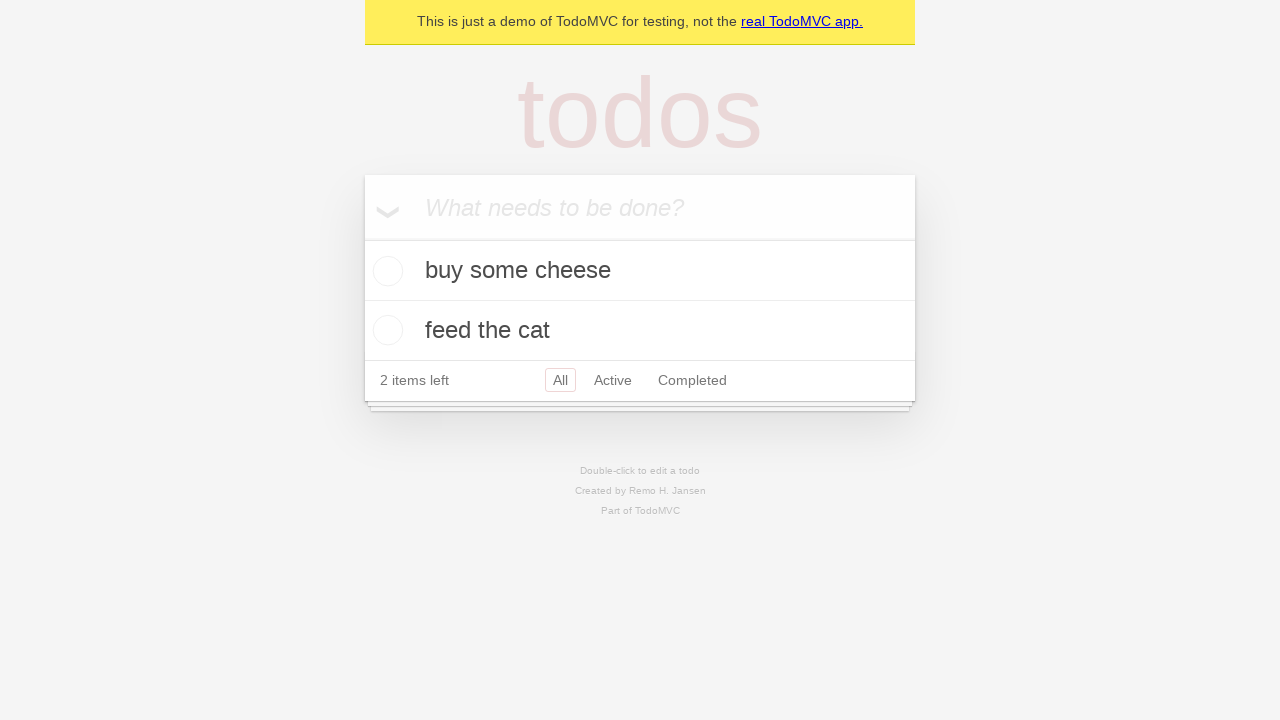

Filled new todo input with 'book a doctors appointment' on .new-todo
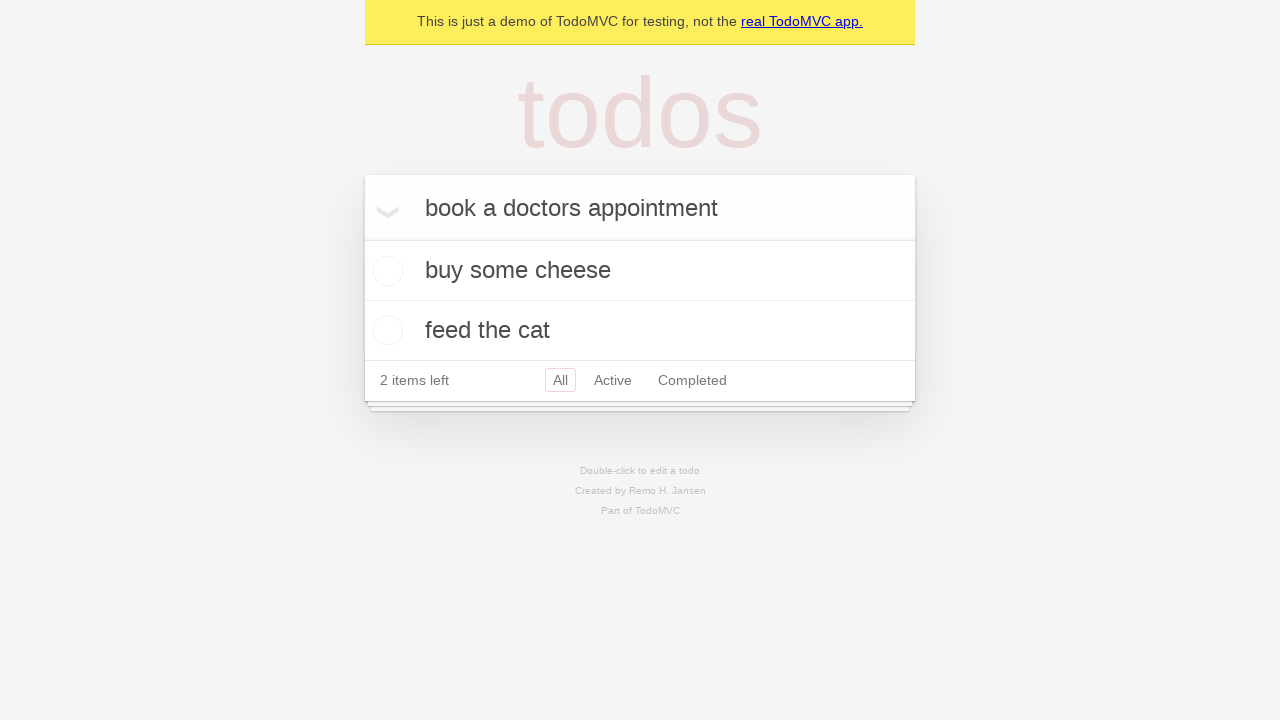

Pressed Enter to create third todo on .new-todo
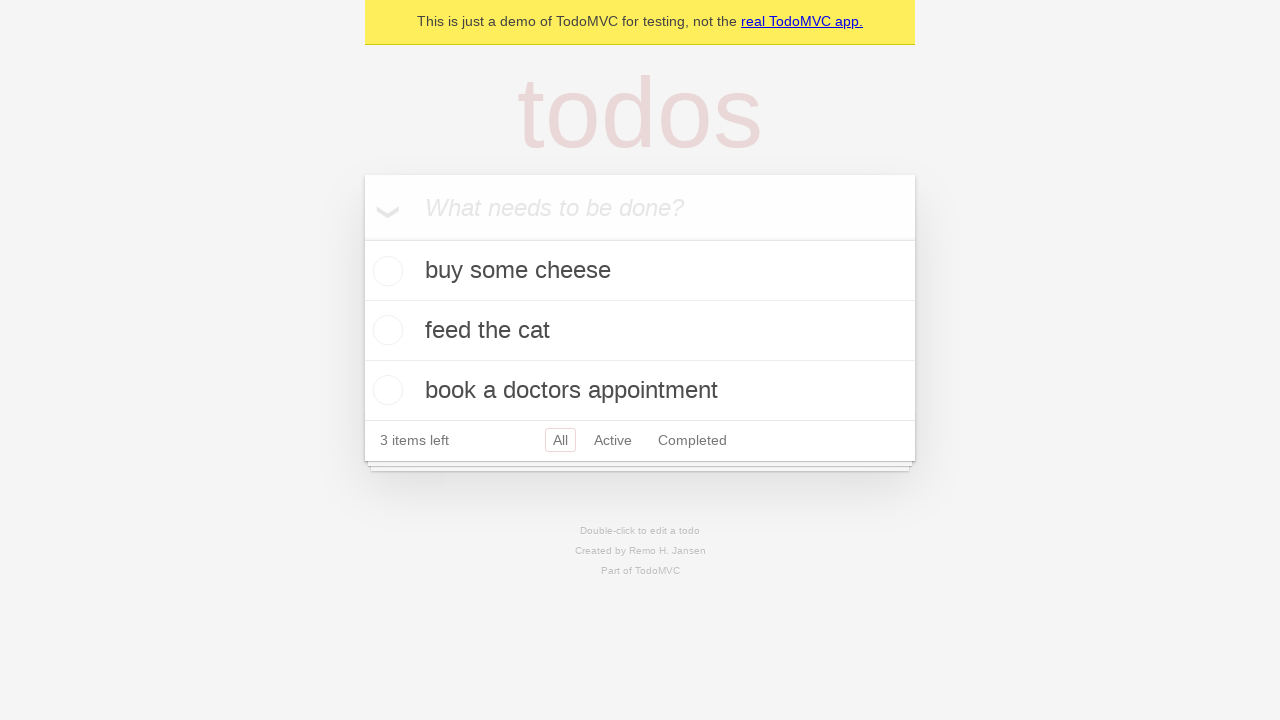

Waited for all three todos to be created
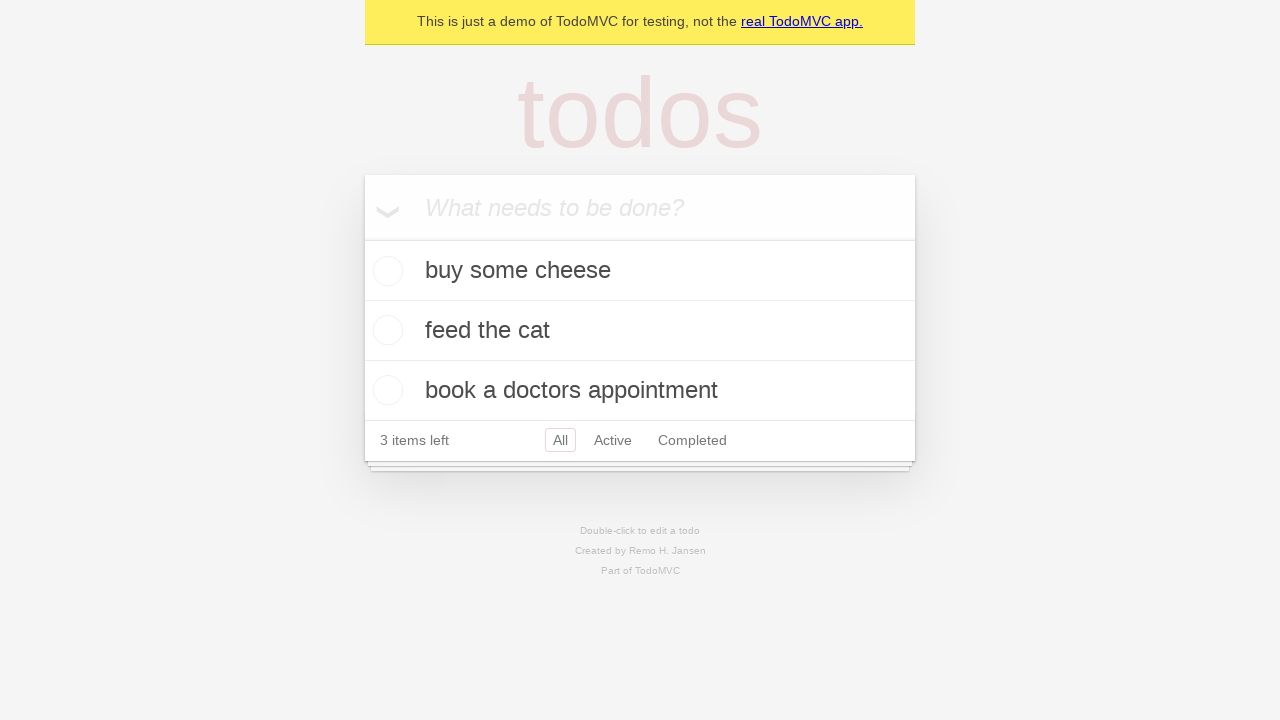

Marked second todo item as completed at (385, 330) on .todo-list li .toggle >> nth=1
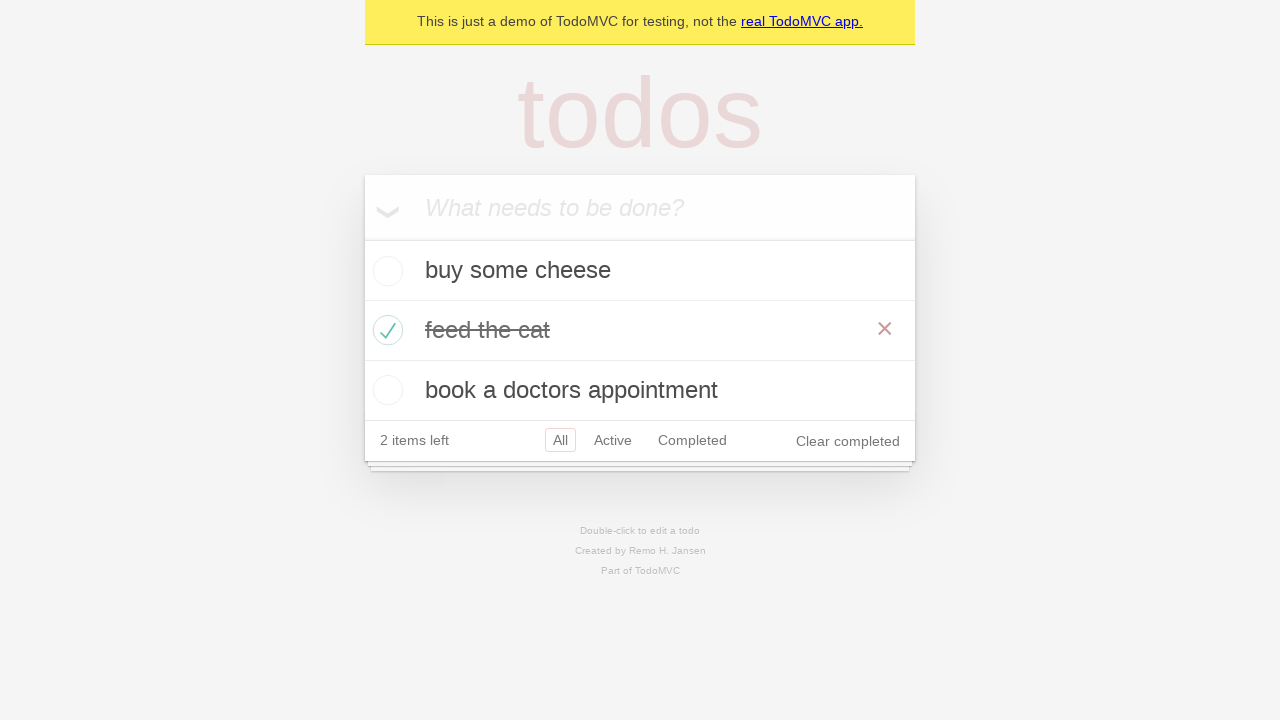

Clicked Active filter to show only active items at (613, 440) on .filters >> text=Active
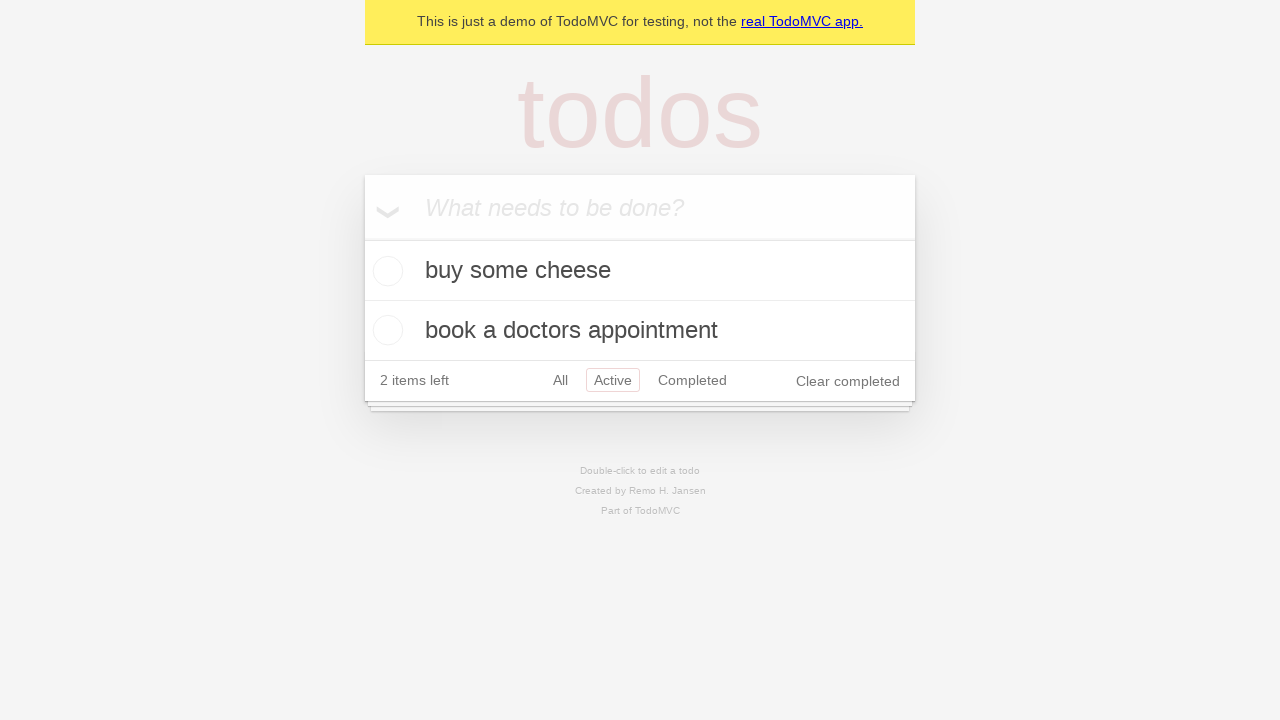

Clicked Completed filter to show only completed items at (692, 380) on .filters >> text=Completed
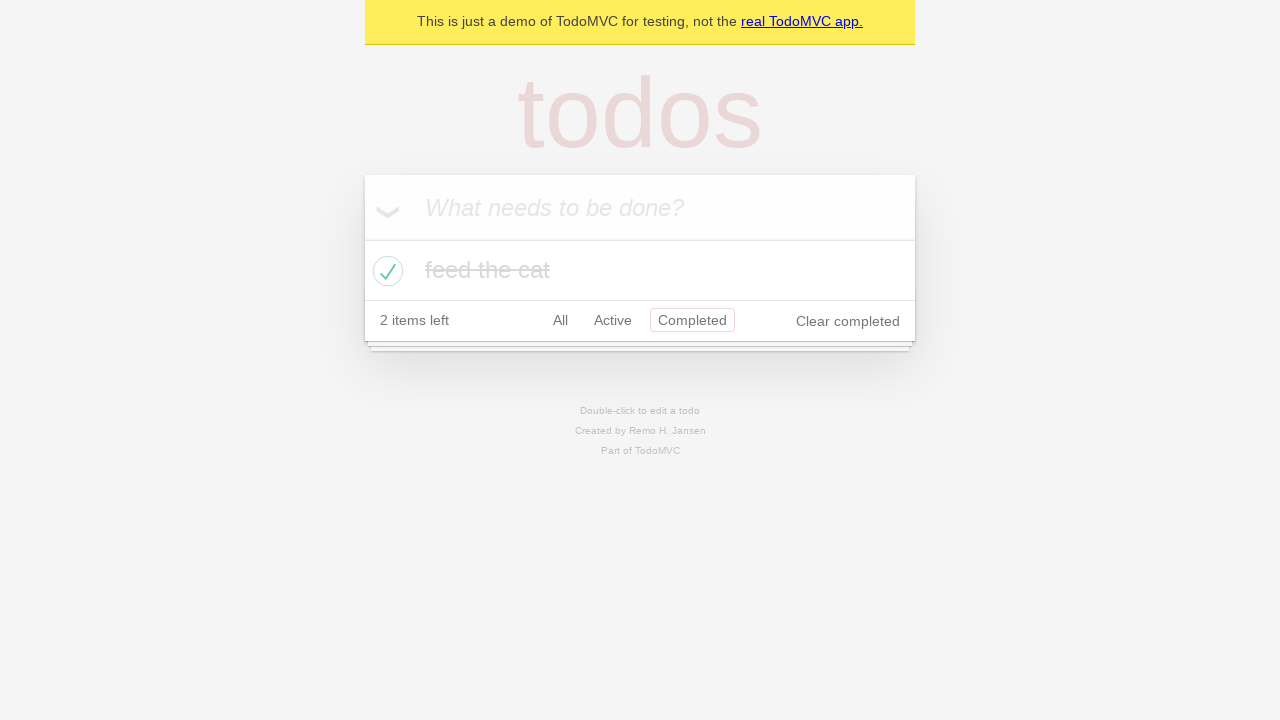

Clicked All filter to show all items at (560, 320) on .filters >> text=All
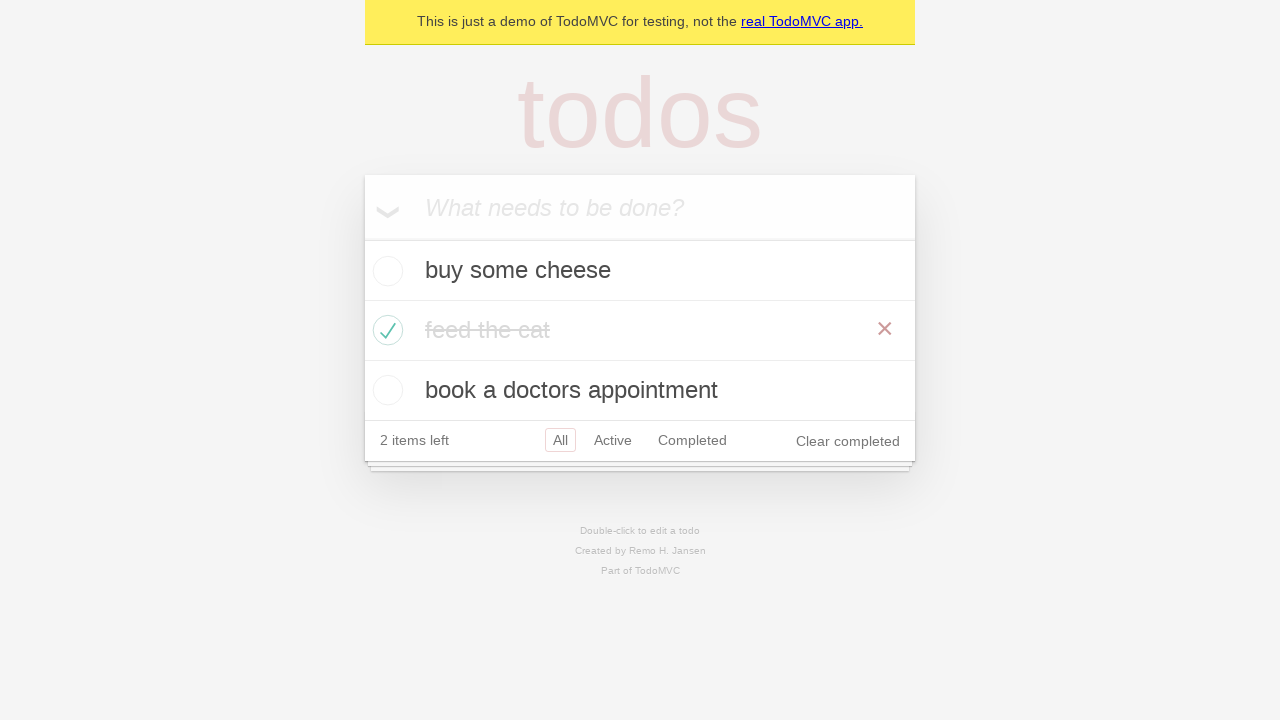

Navigated back to Completed filter view
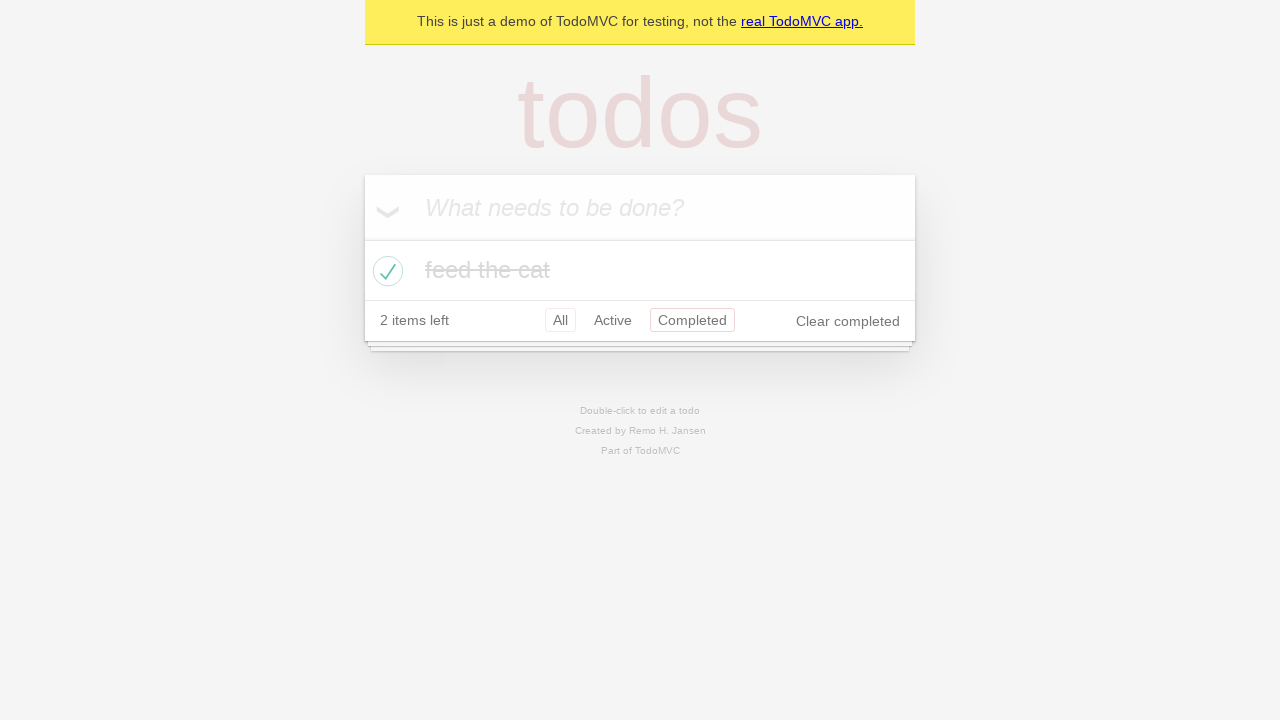

Navigated back to Active filter view
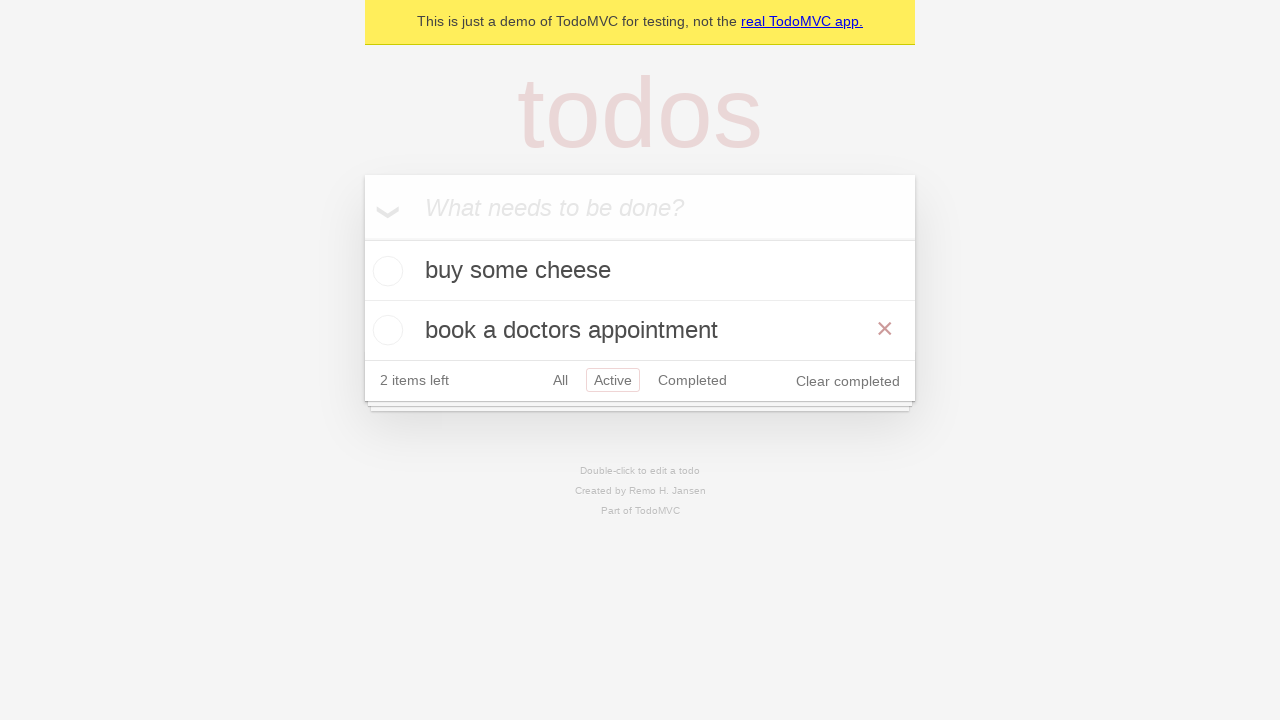

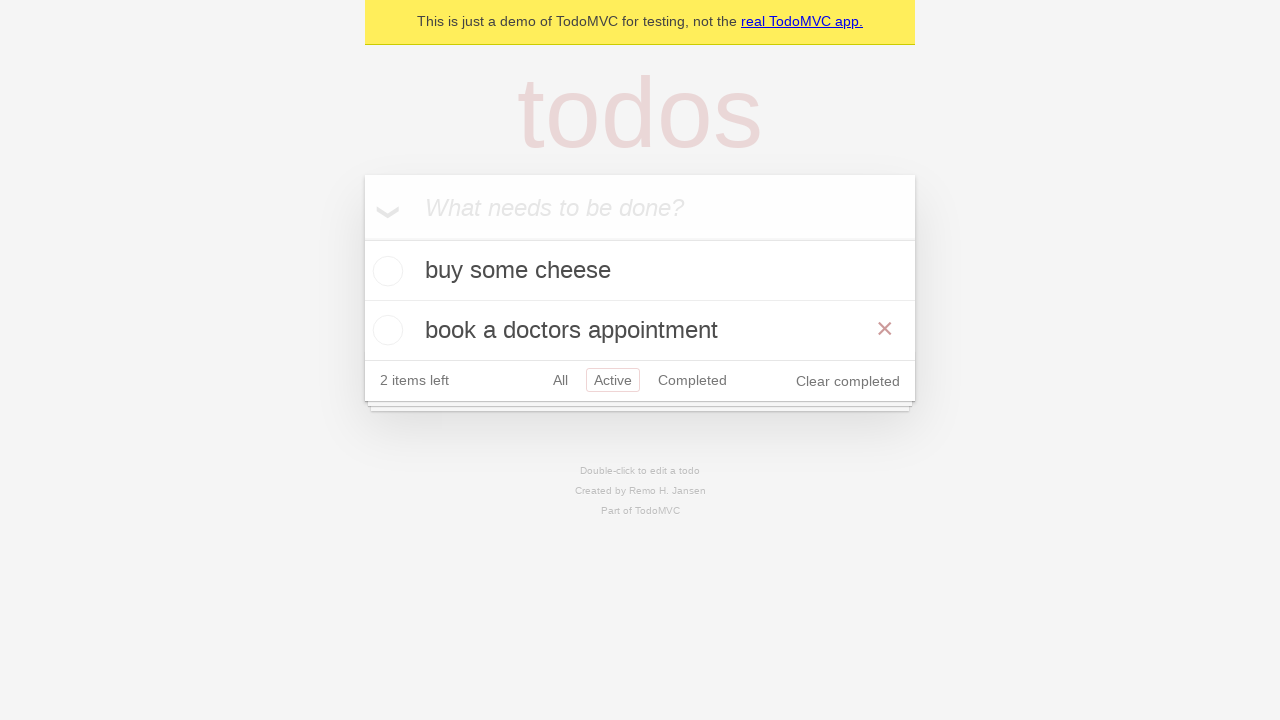